Tests table interaction functionality including counting rows and columns, reading cell values, clicking column headers to sort, and reading footer content

Starting URL: https://v1.training-support.net/selenium/tables

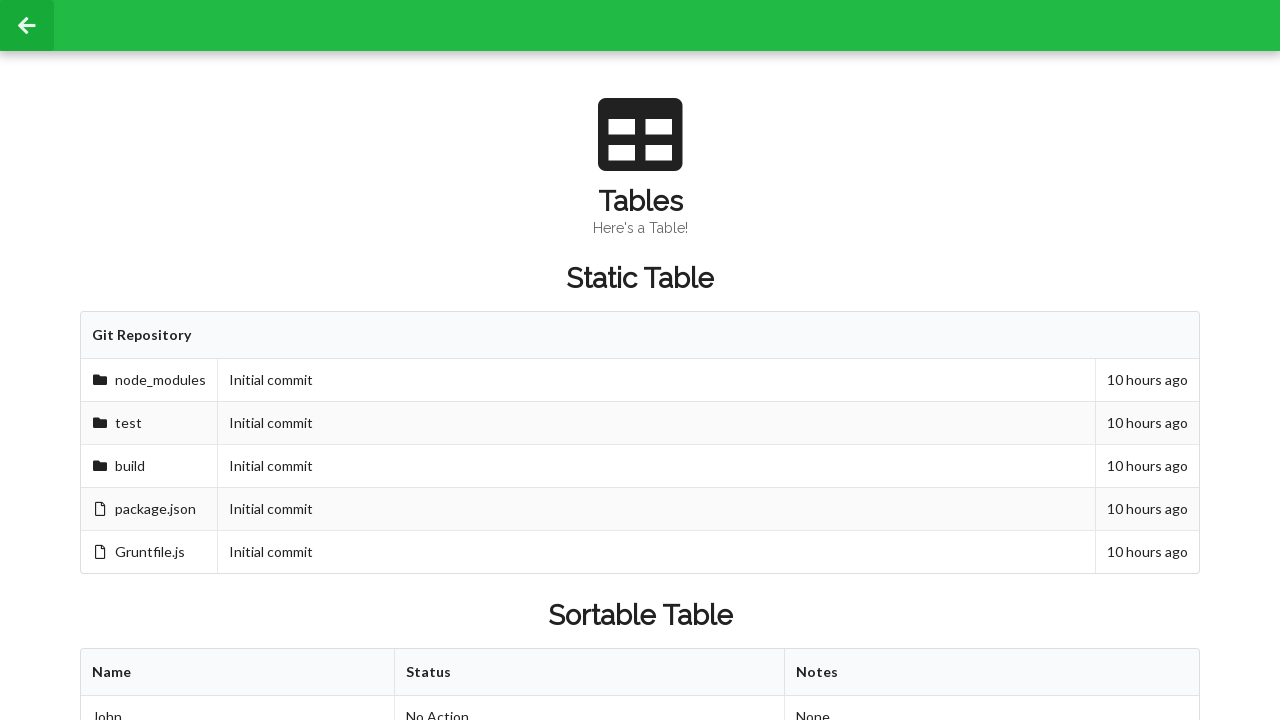

Retrieved all table rows - found 5 rows
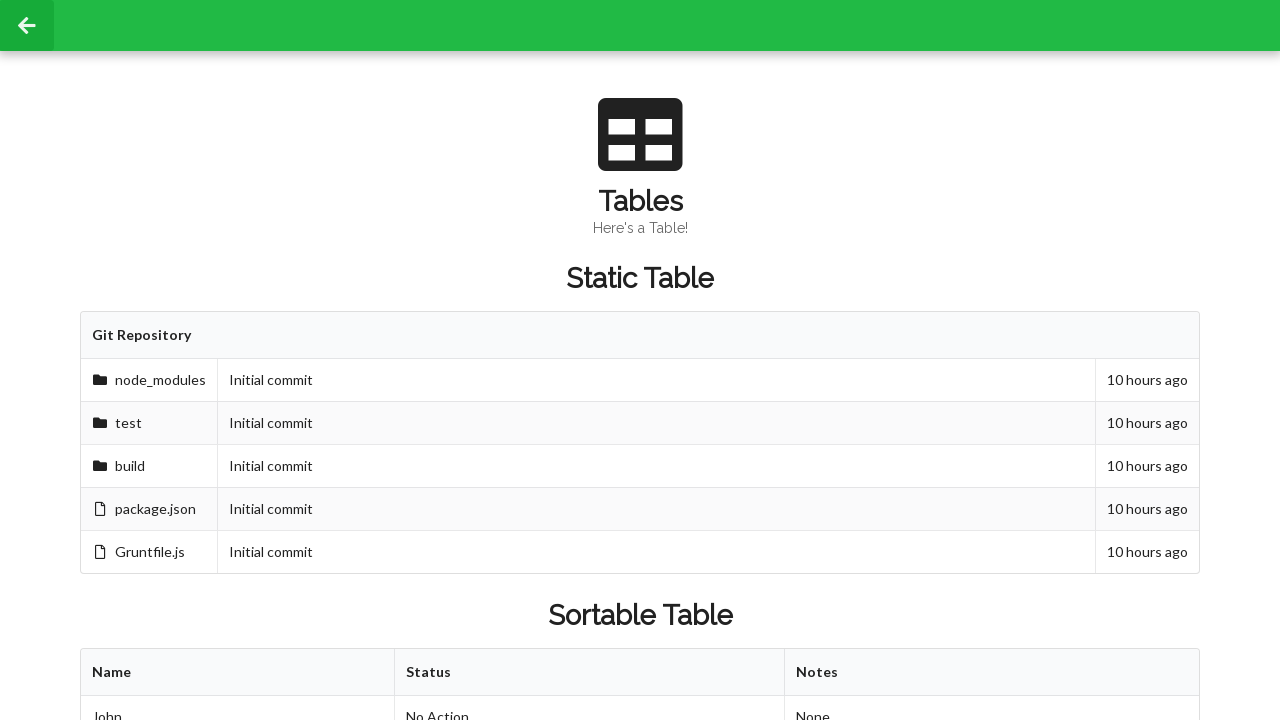

Retrieved all columns in first row - found 3 columns
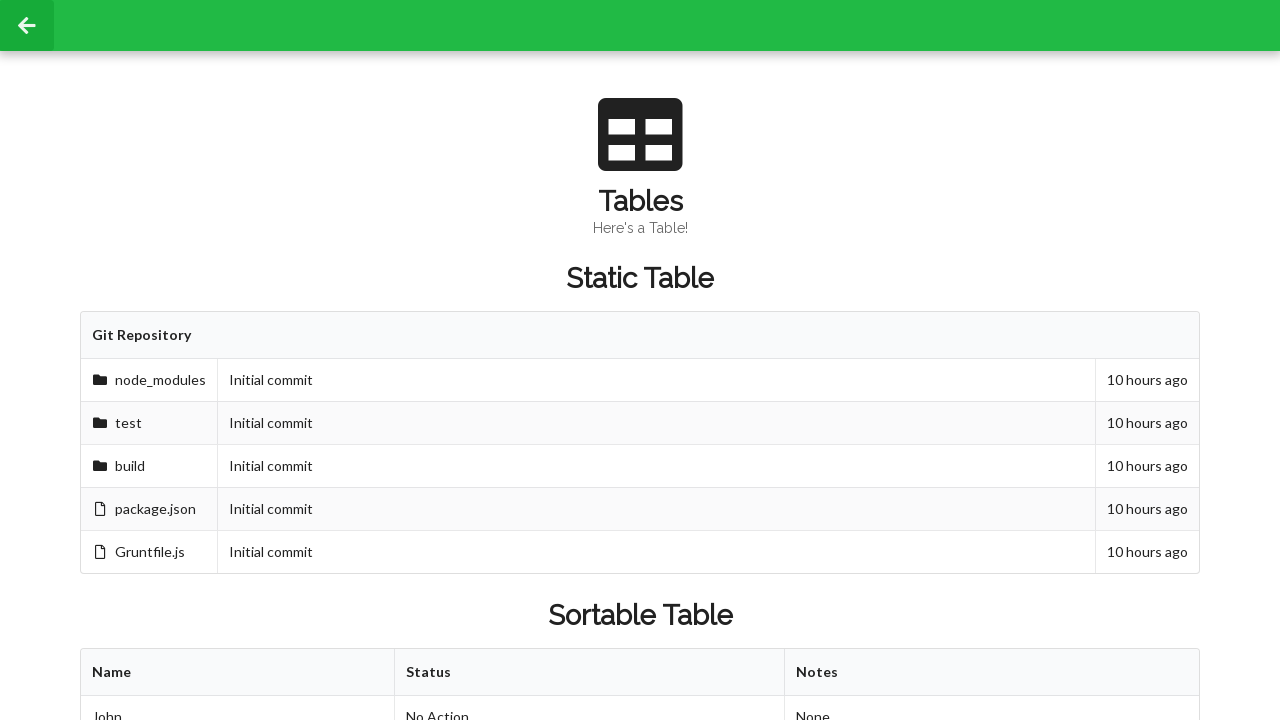

Retrieved cell value from second row, second column: Approved
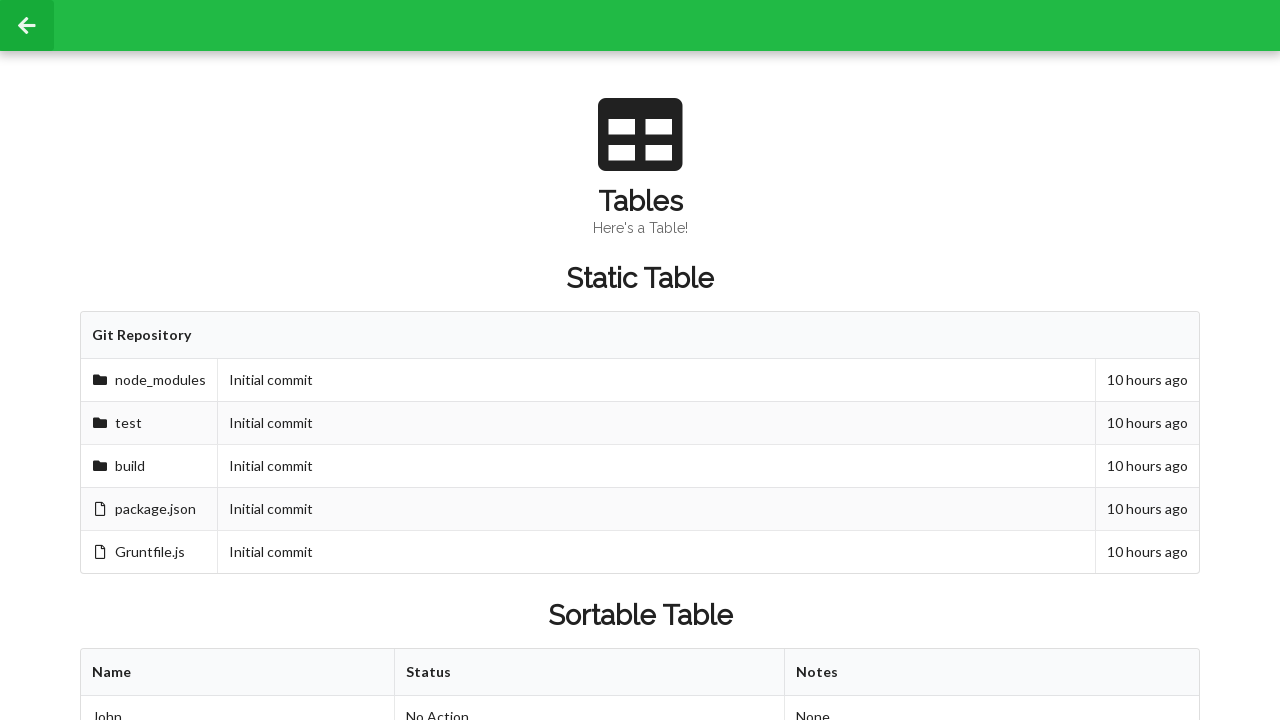

Retrieved first column header text: Name
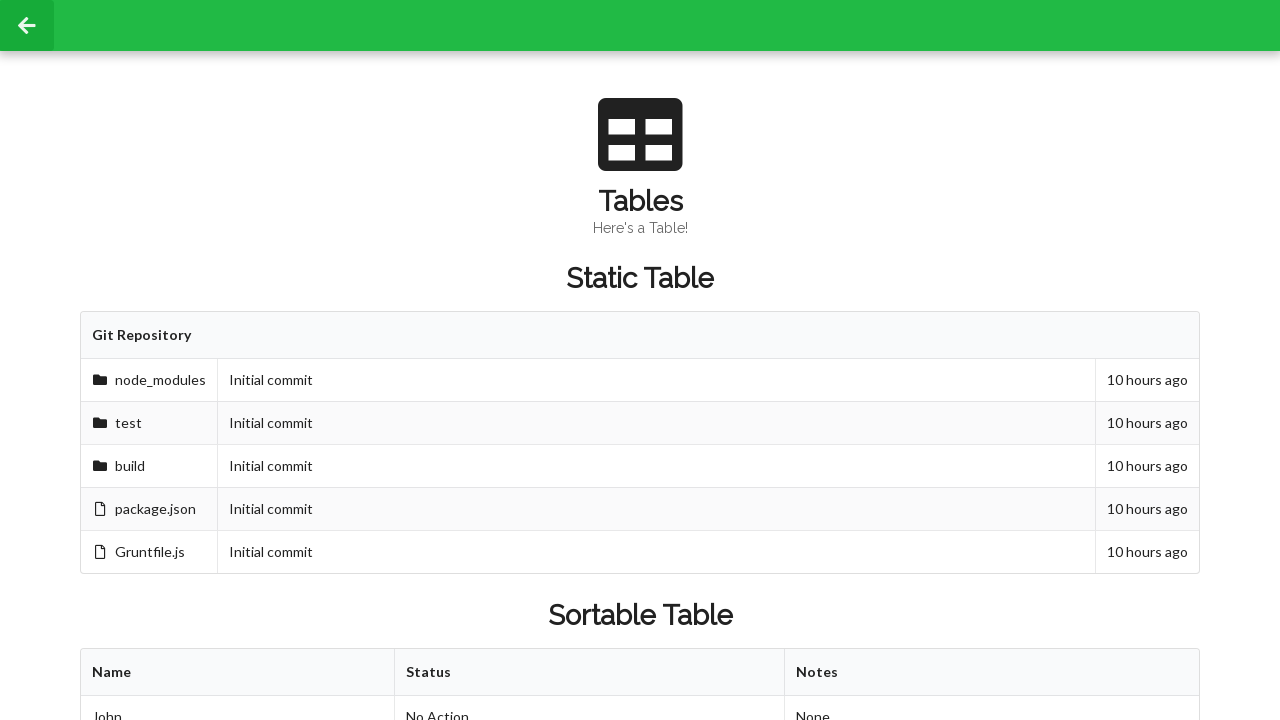

Clicked first column header to sort table at (238, 673) on xpath=//*[@id="sortableTable"]/thead/tr/th[1]
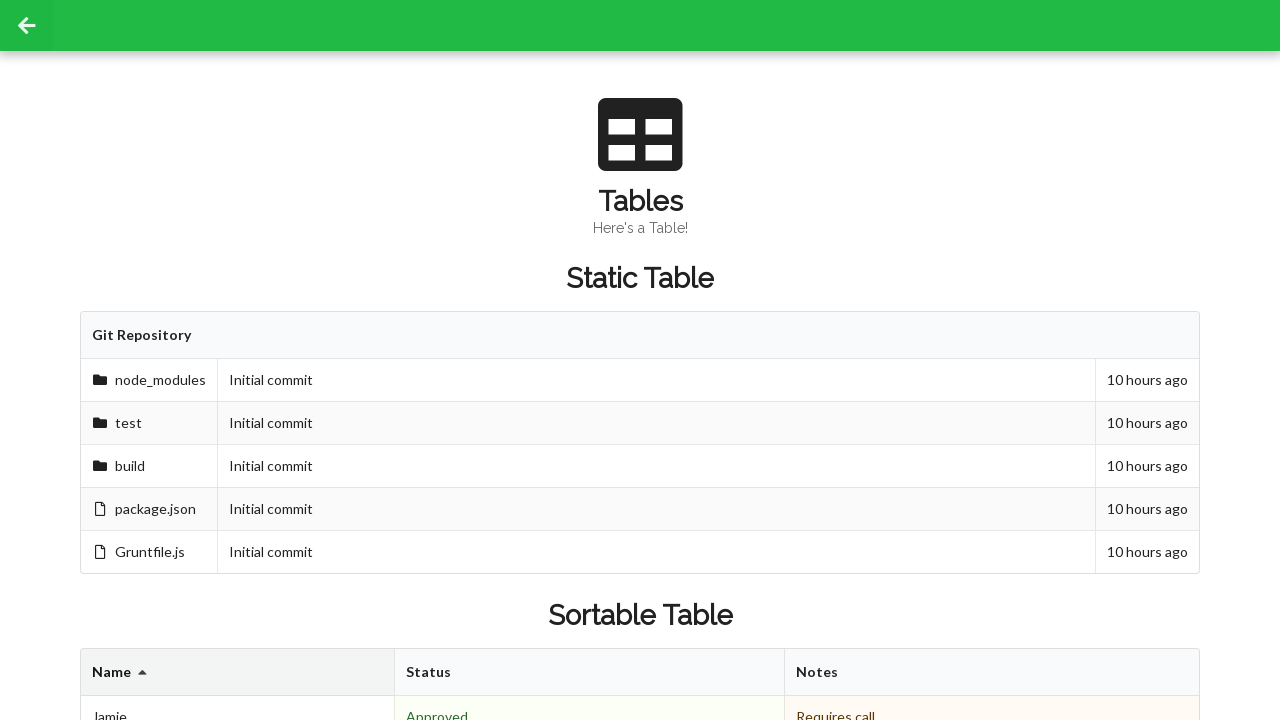

Retrieved cell value from second row, second column after sorting: Denied
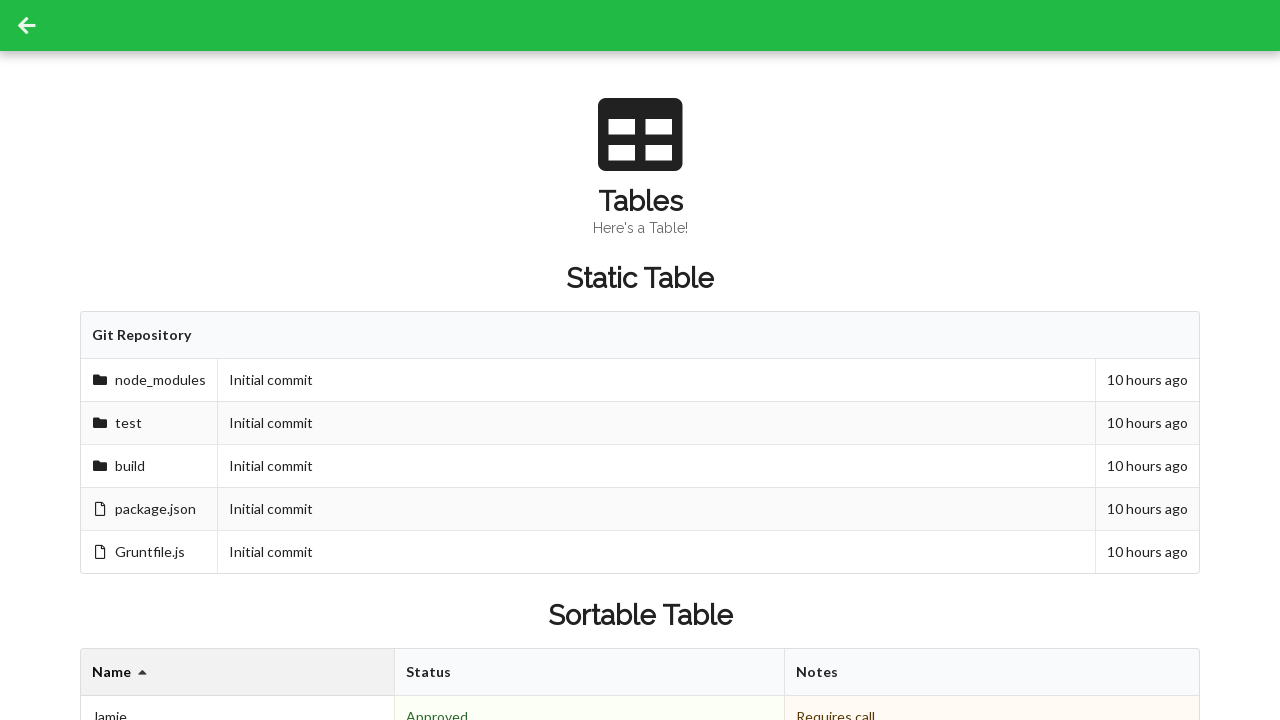

Retrieved all footer elements - found 3 footer cells
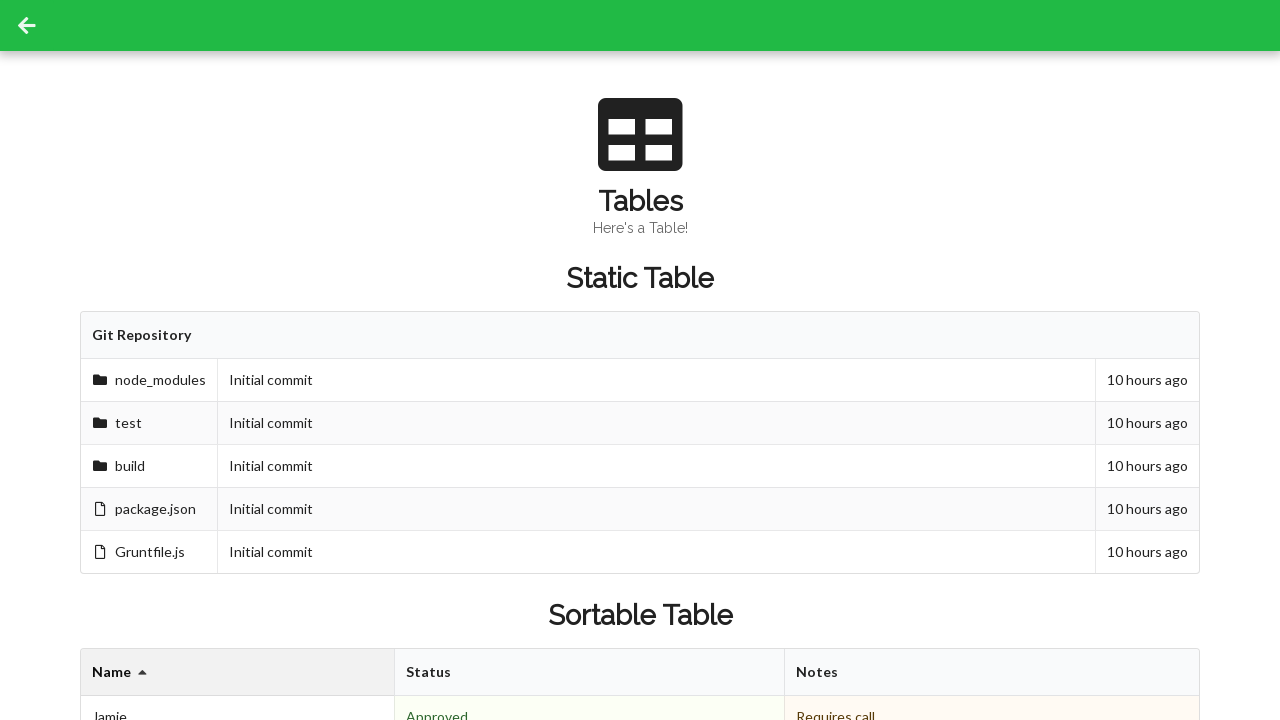

Read footer cell text: 3 People
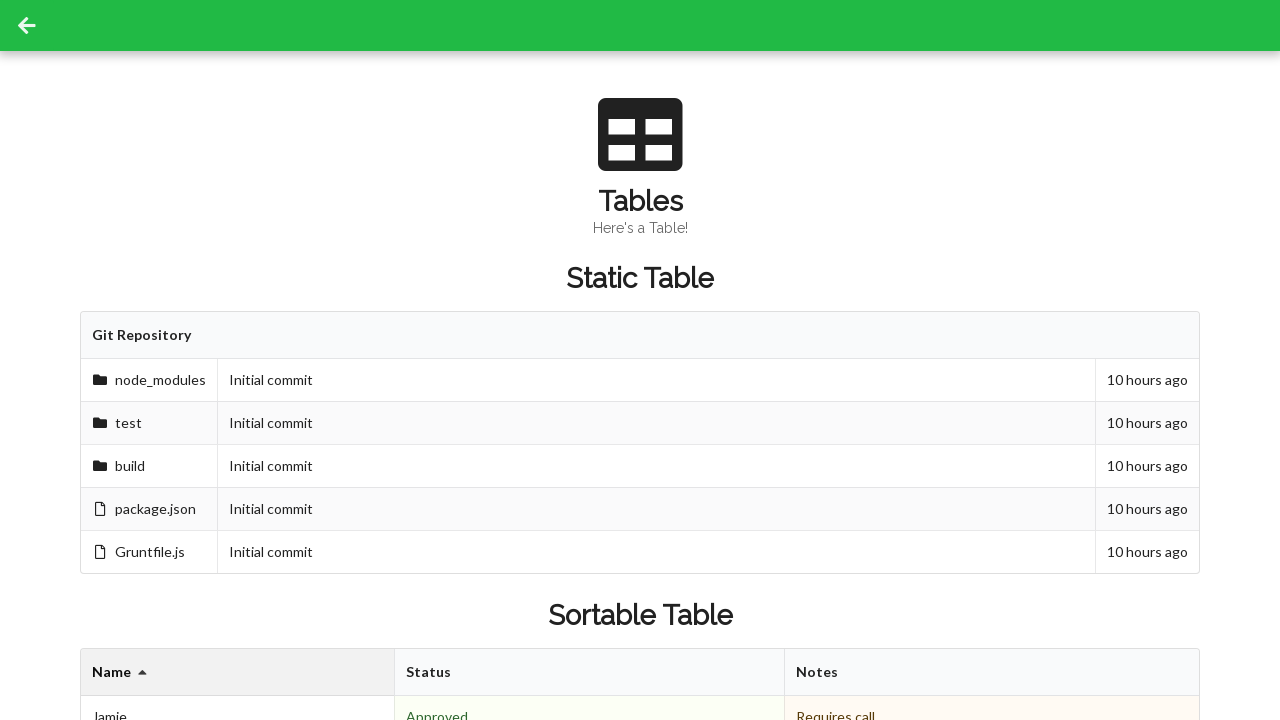

Read footer cell text: 2 Approved
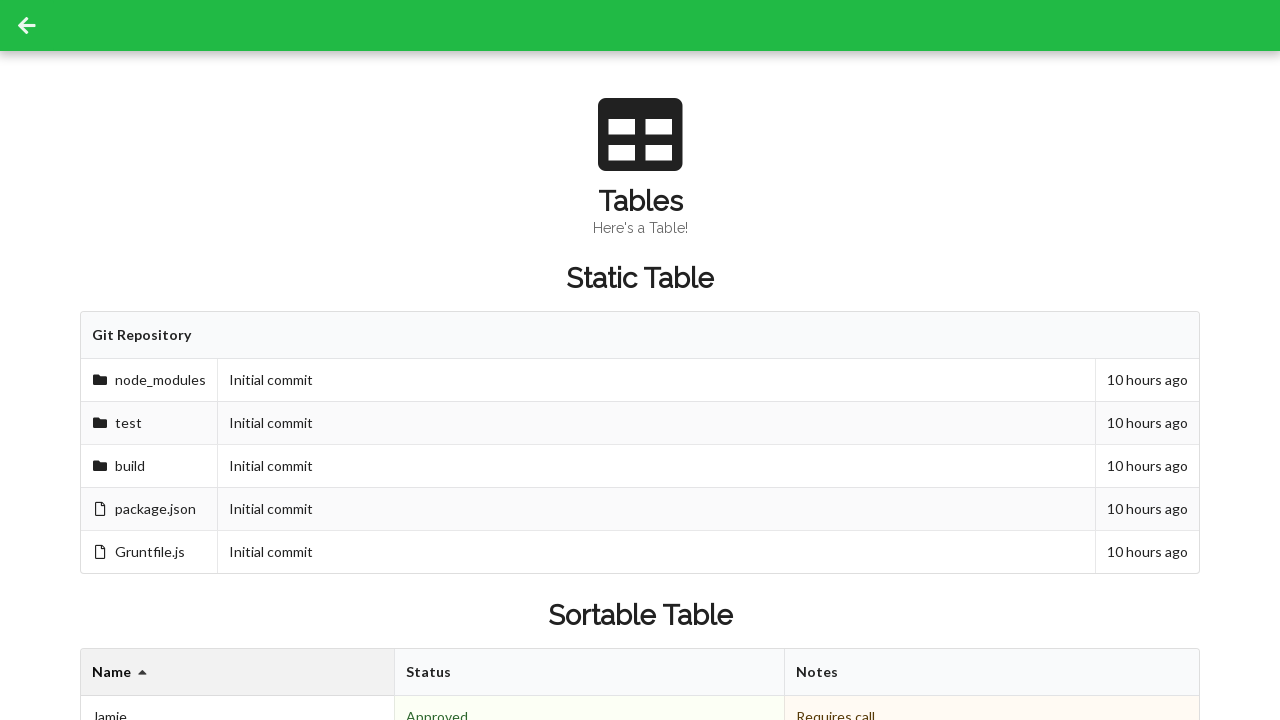

Read footer cell text: 
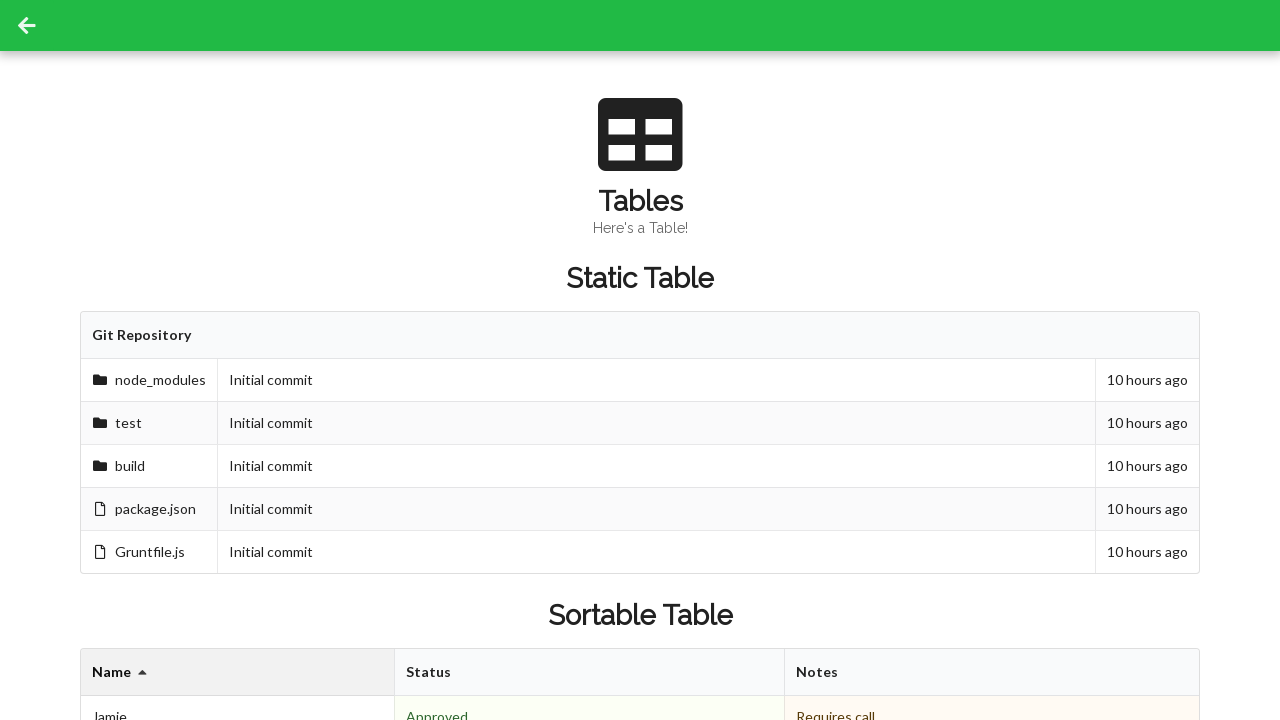

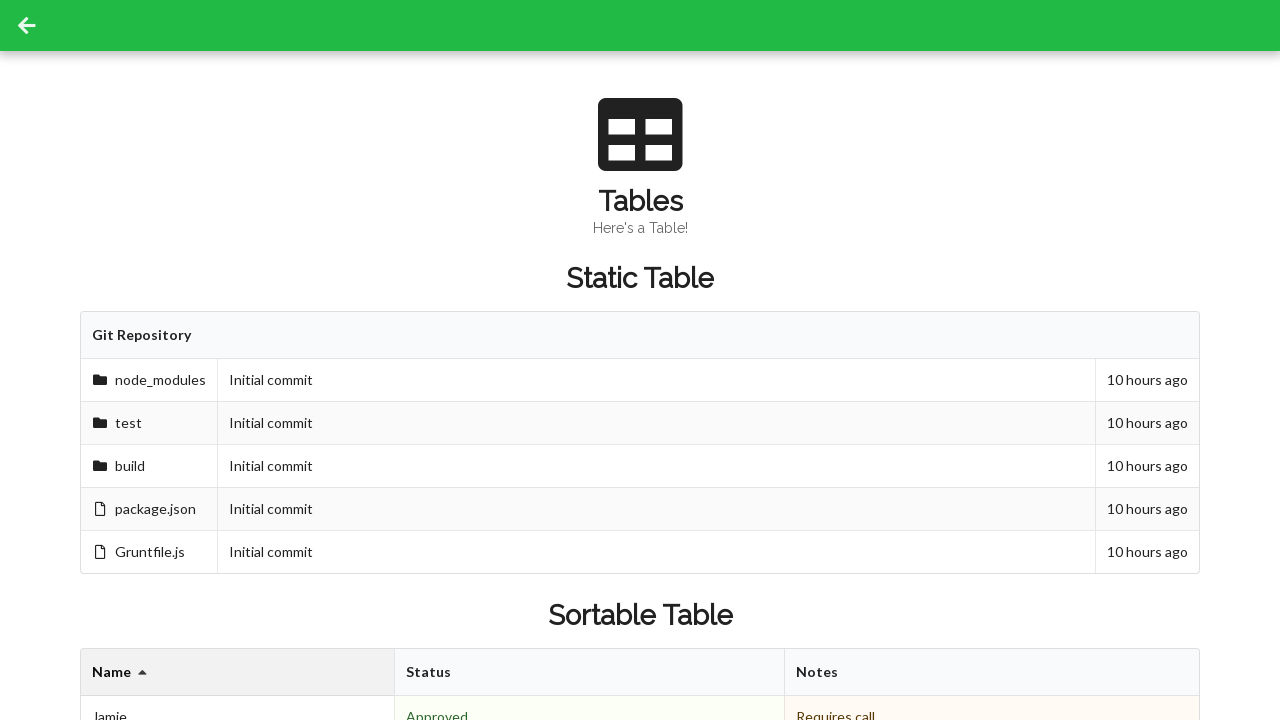